Tests page text verification and alert handling using soft assertions, reading span text, clicking alert button, and accepting the alert dialog.

Starting URL: http://only-testing-blog.blogspot.in/2014/01/textbox.html

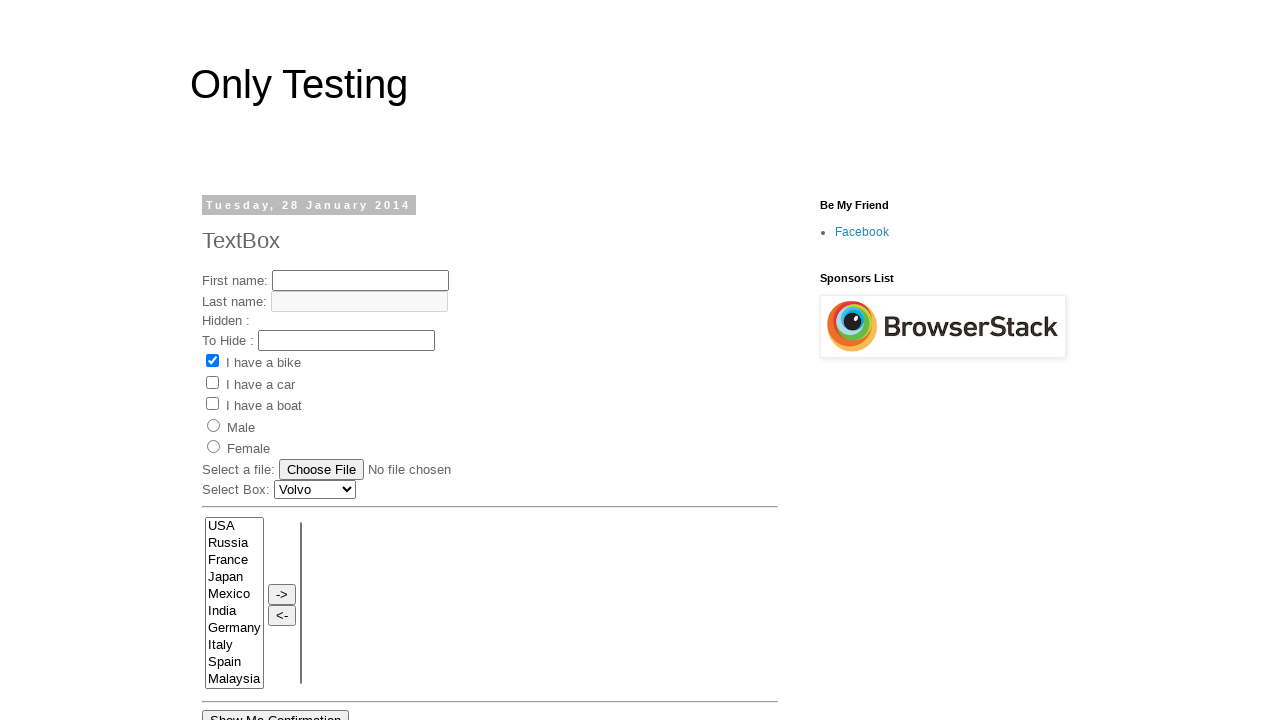

Retrieved text content from span element in h2
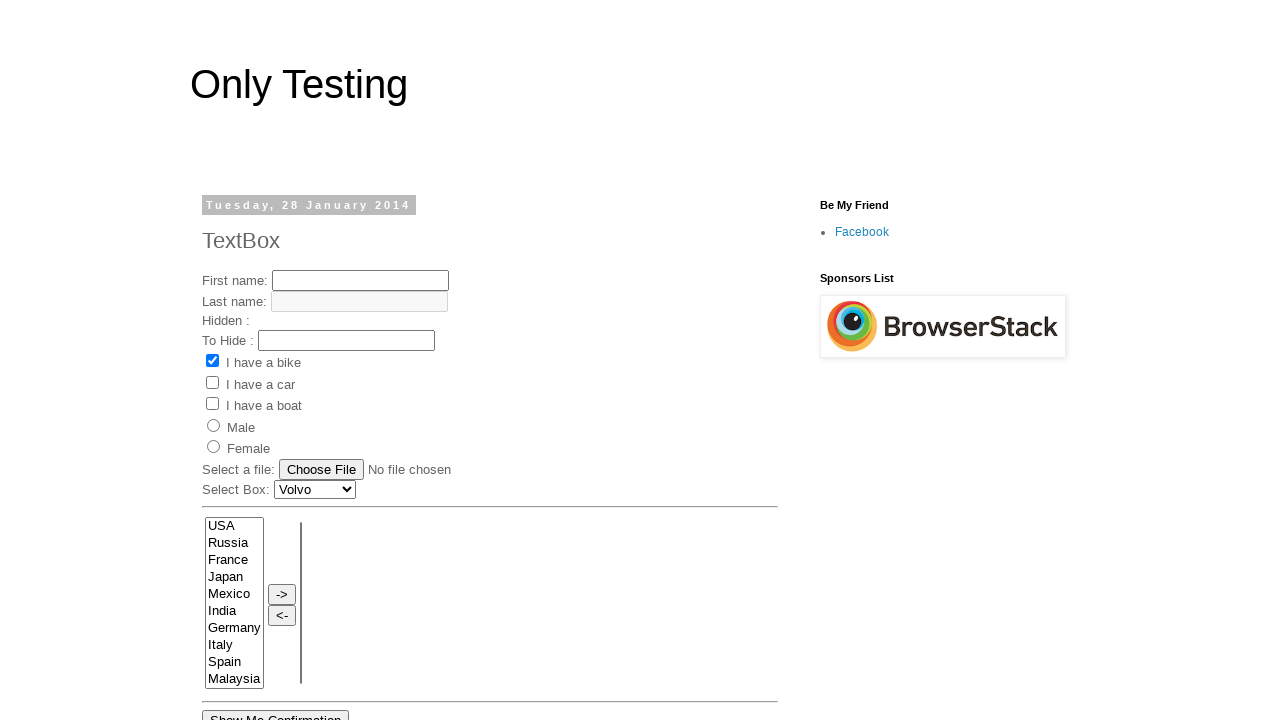

Set up dialog handler to accept alerts
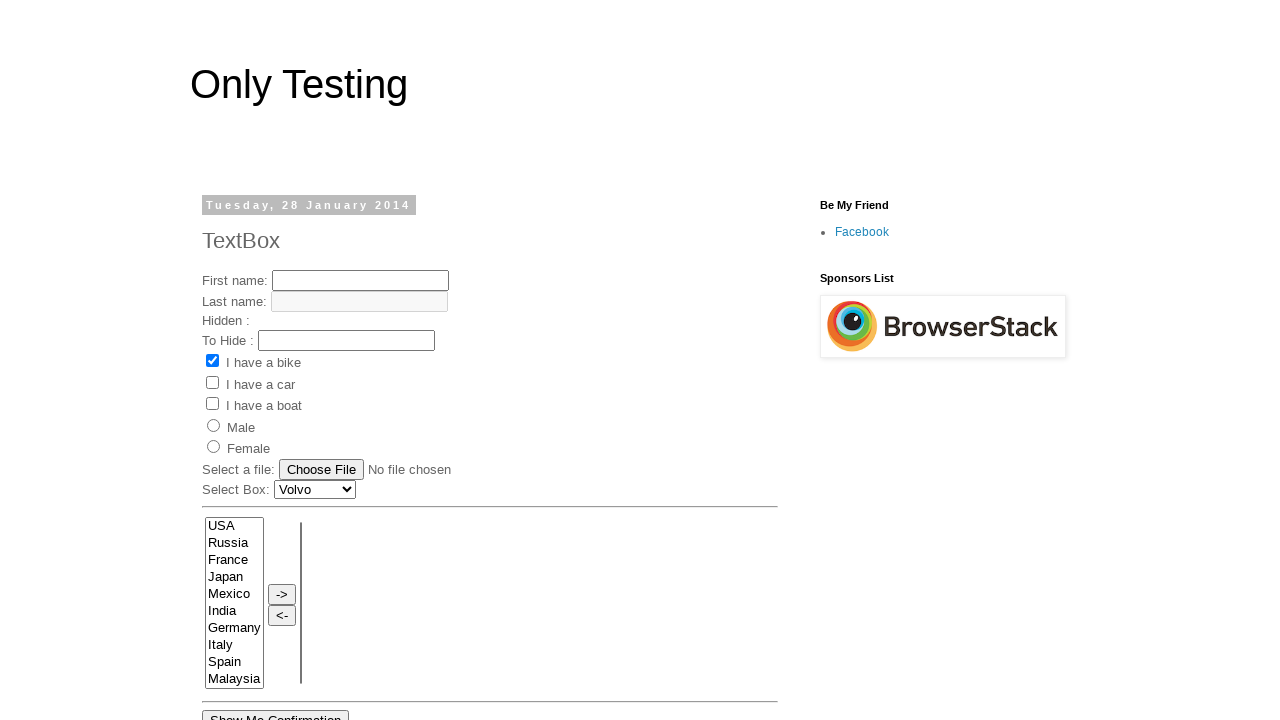

Clicked 'Show Me Alert' button at (252, 360) on xpath=//input[@value='Show Me Alert']
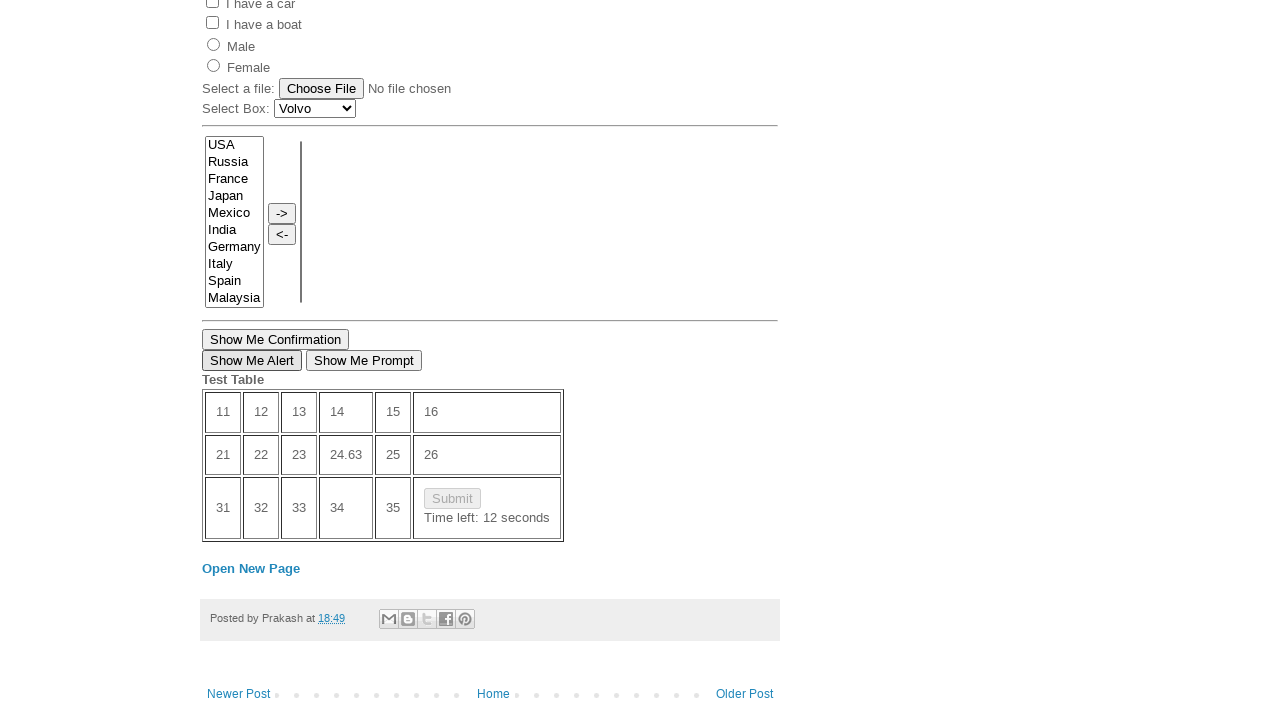

Waited 500ms for alert dialog to be handled
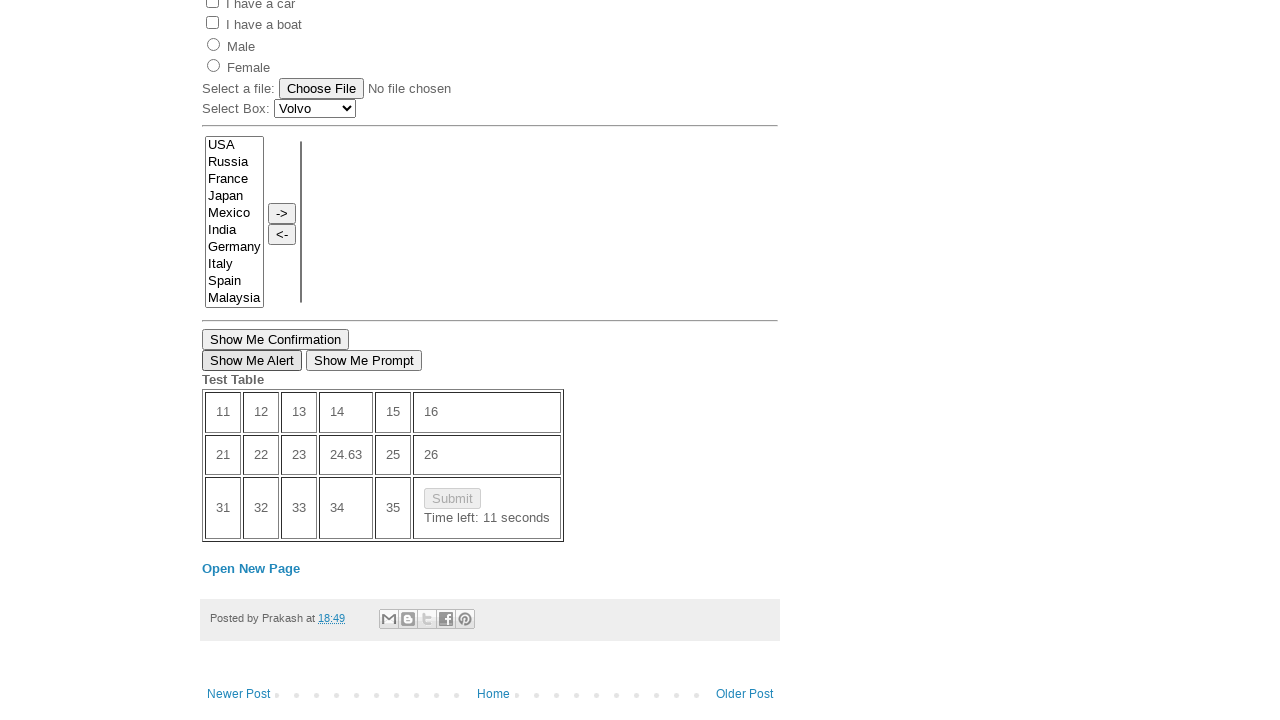

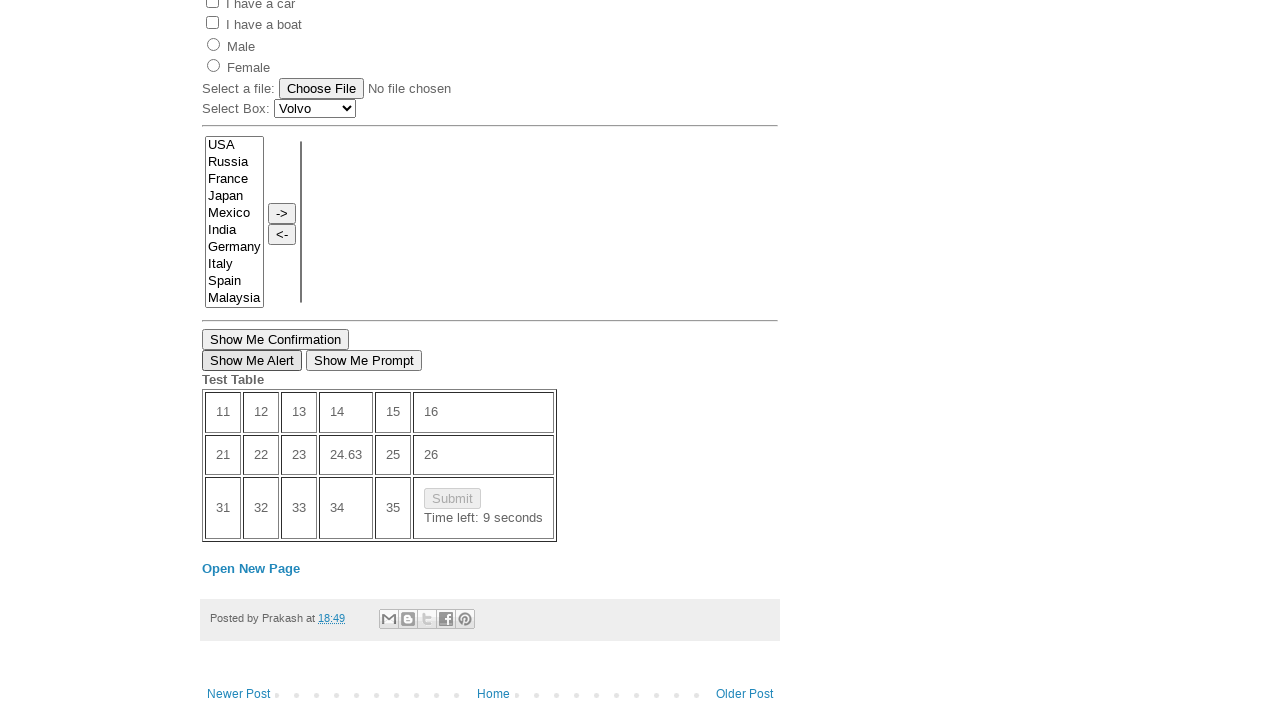